Tests adding todo items by creating two todos and verifying they appear in the list with correct text

Starting URL: https://demo.playwright.dev/todomvc

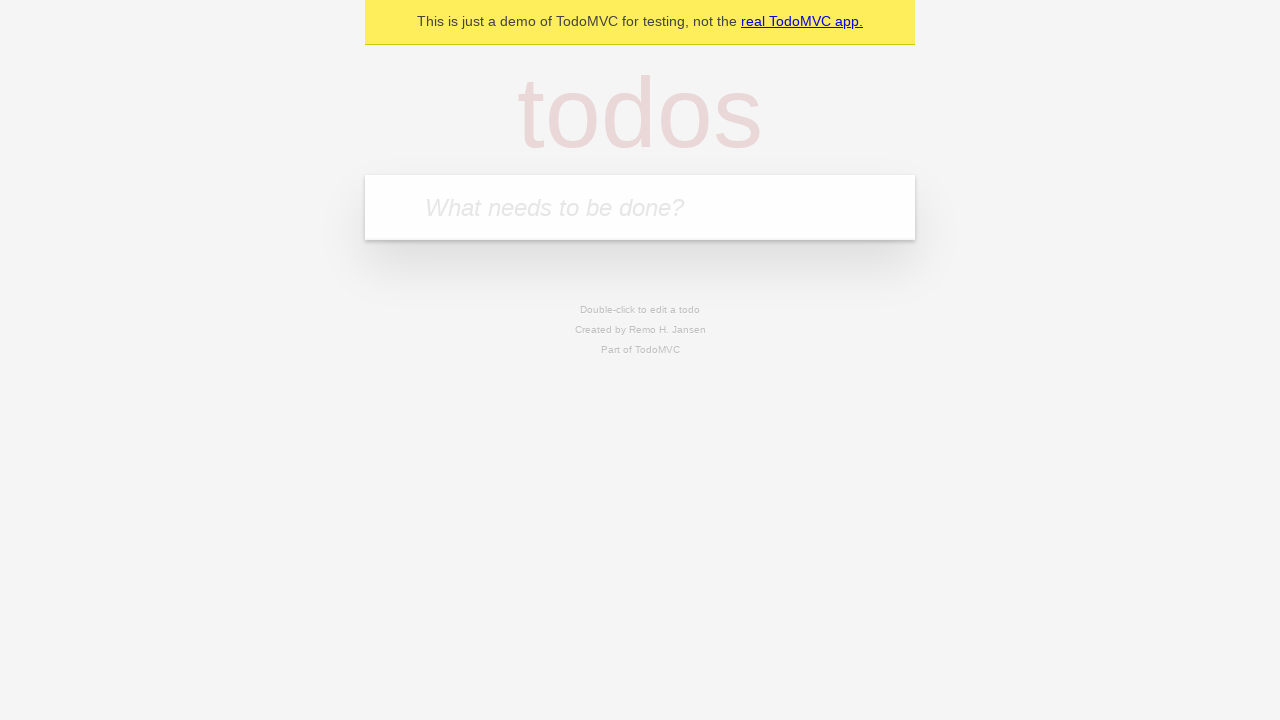

Filled new todo input with 'buy some cheese' on .new-todo
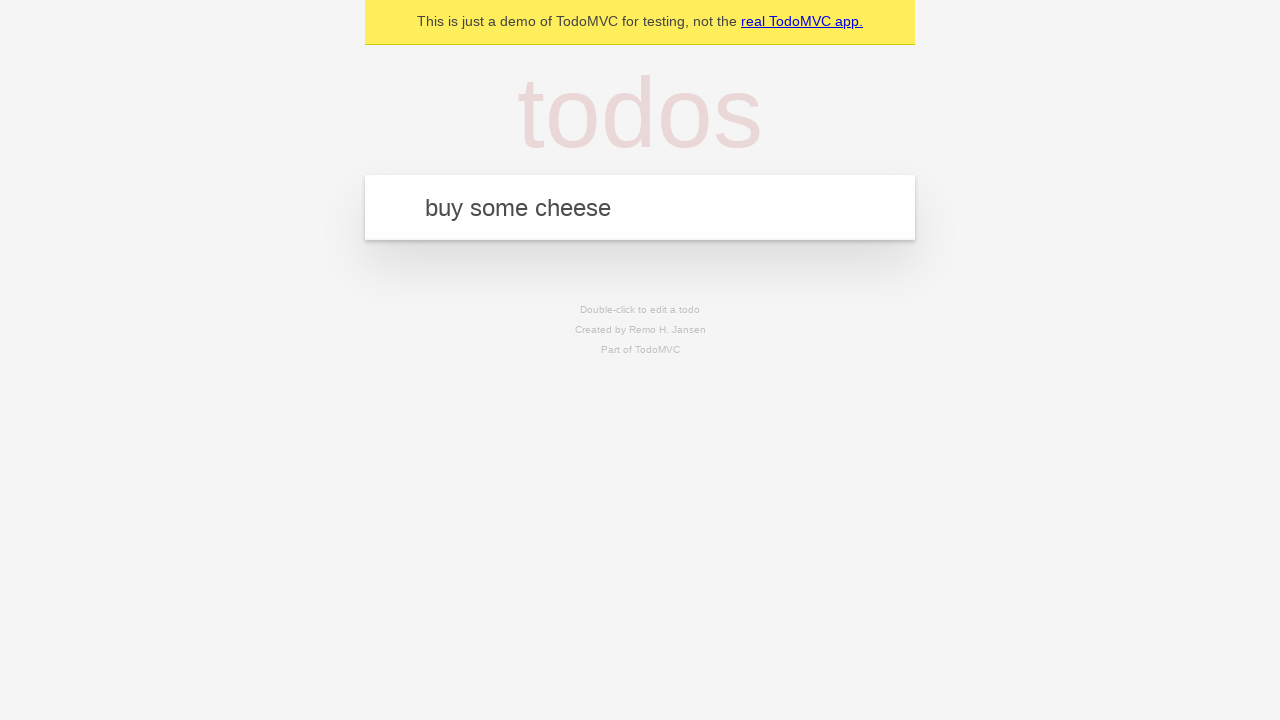

Pressed Enter to create first todo on .new-todo
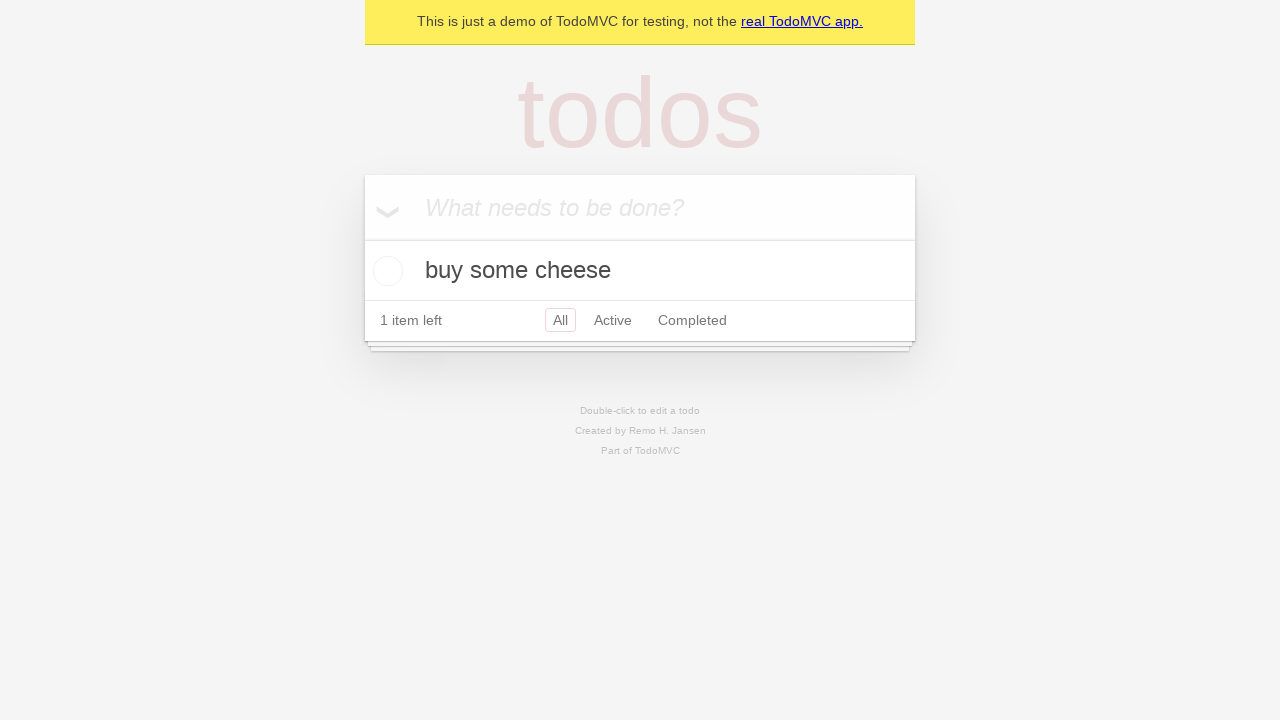

First todo item appeared in the list
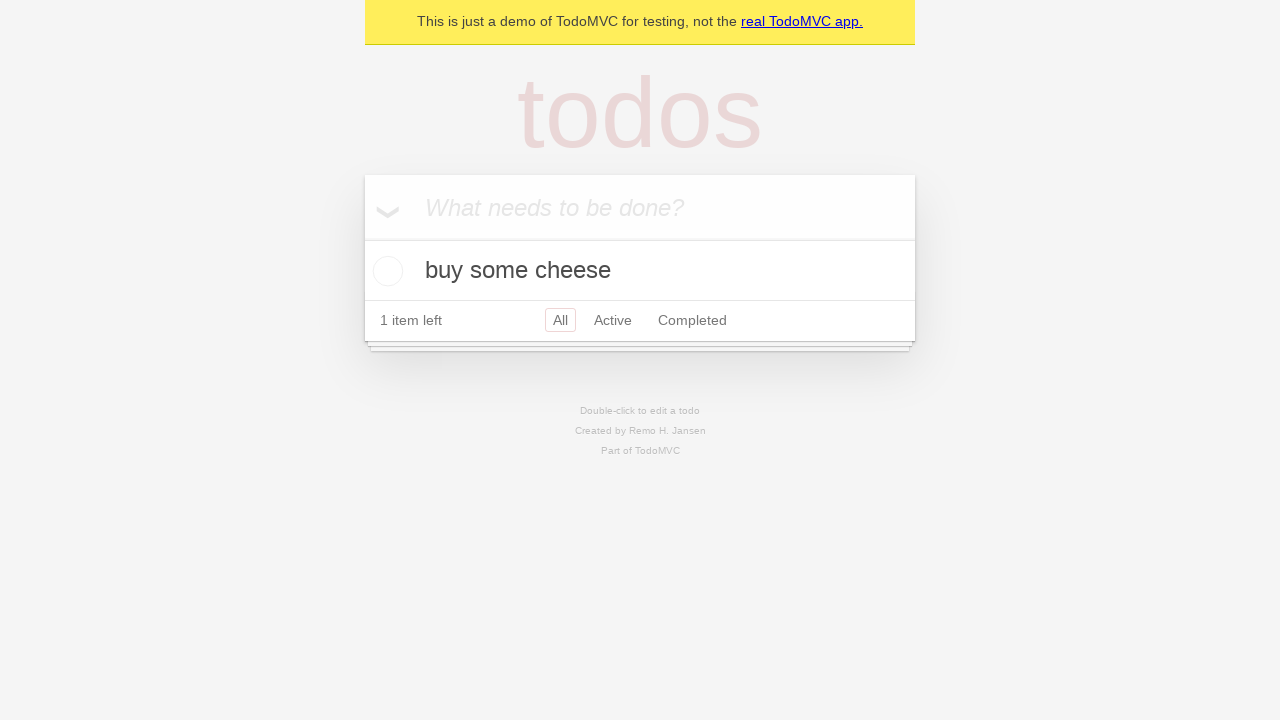

Filled new todo input with 'feed the cat' on .new-todo
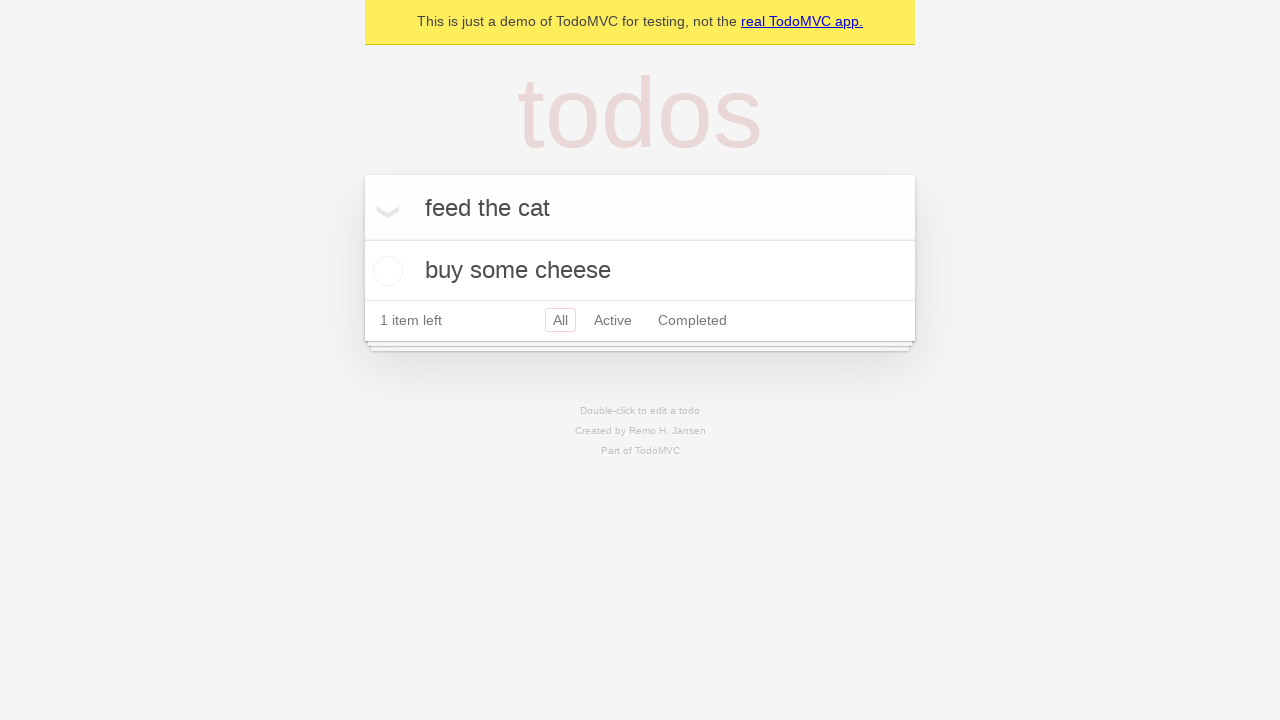

Pressed Enter to create second todo on .new-todo
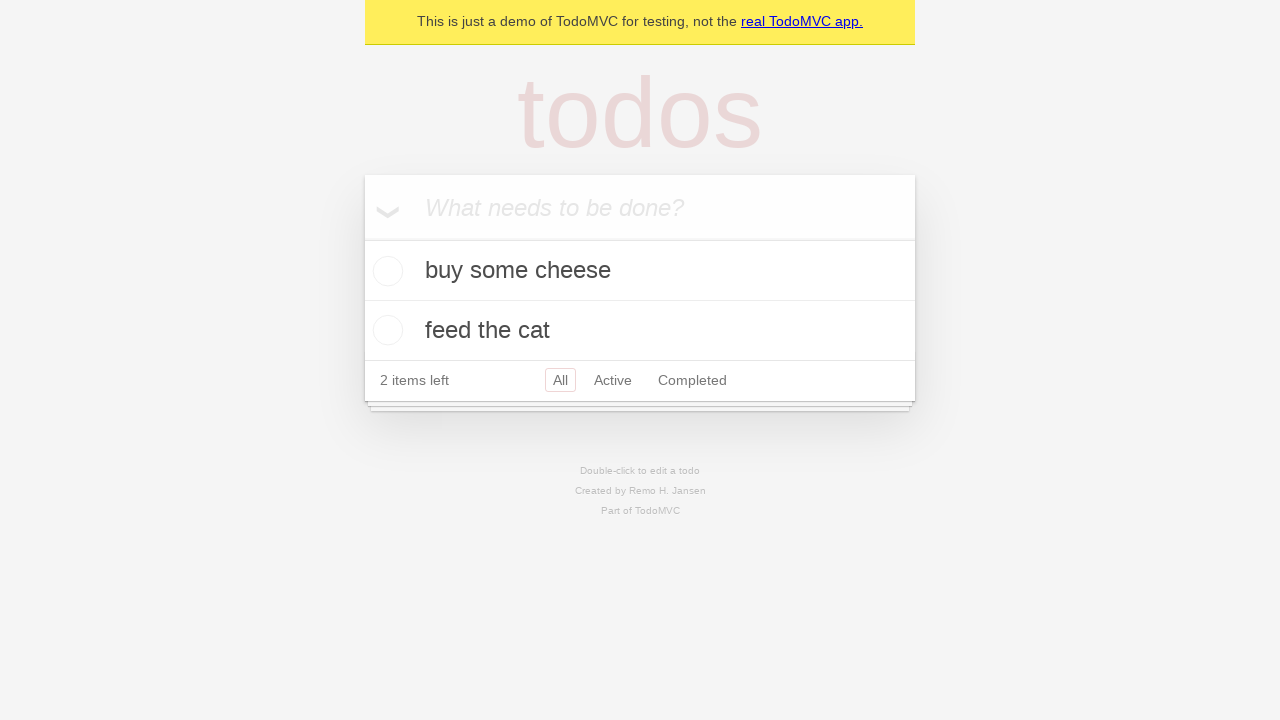

Second todo item appeared in the list
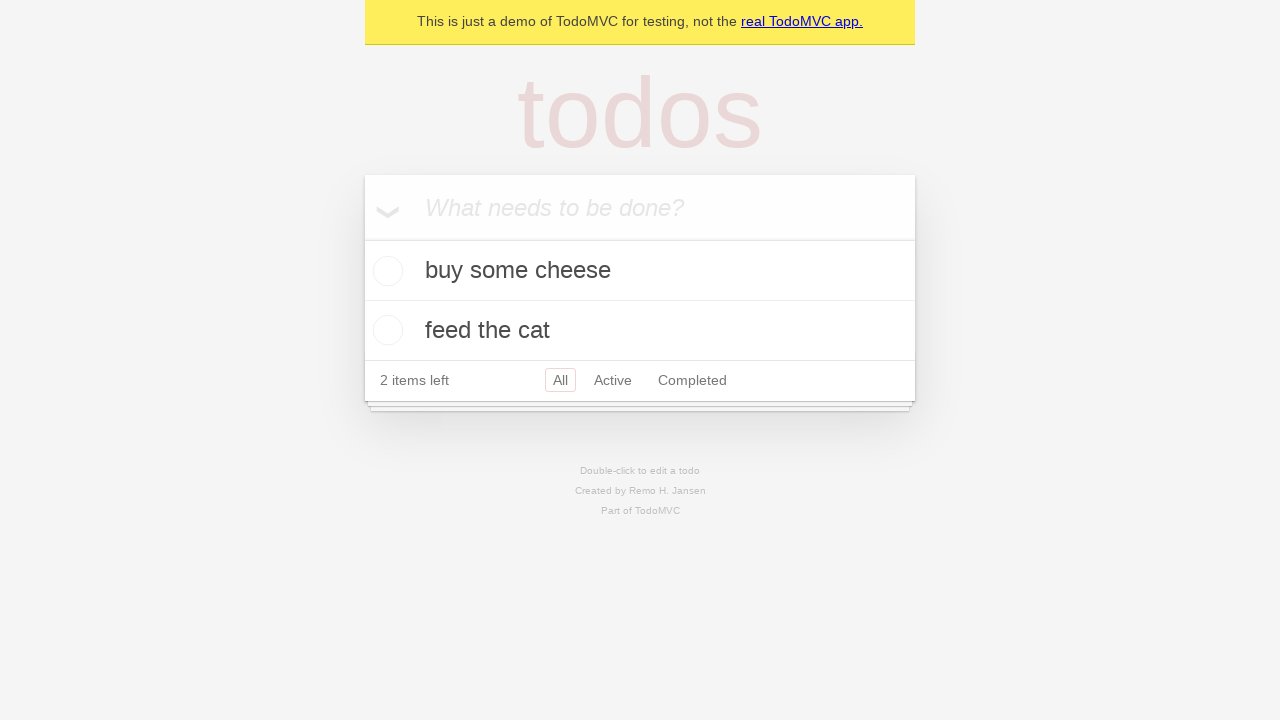

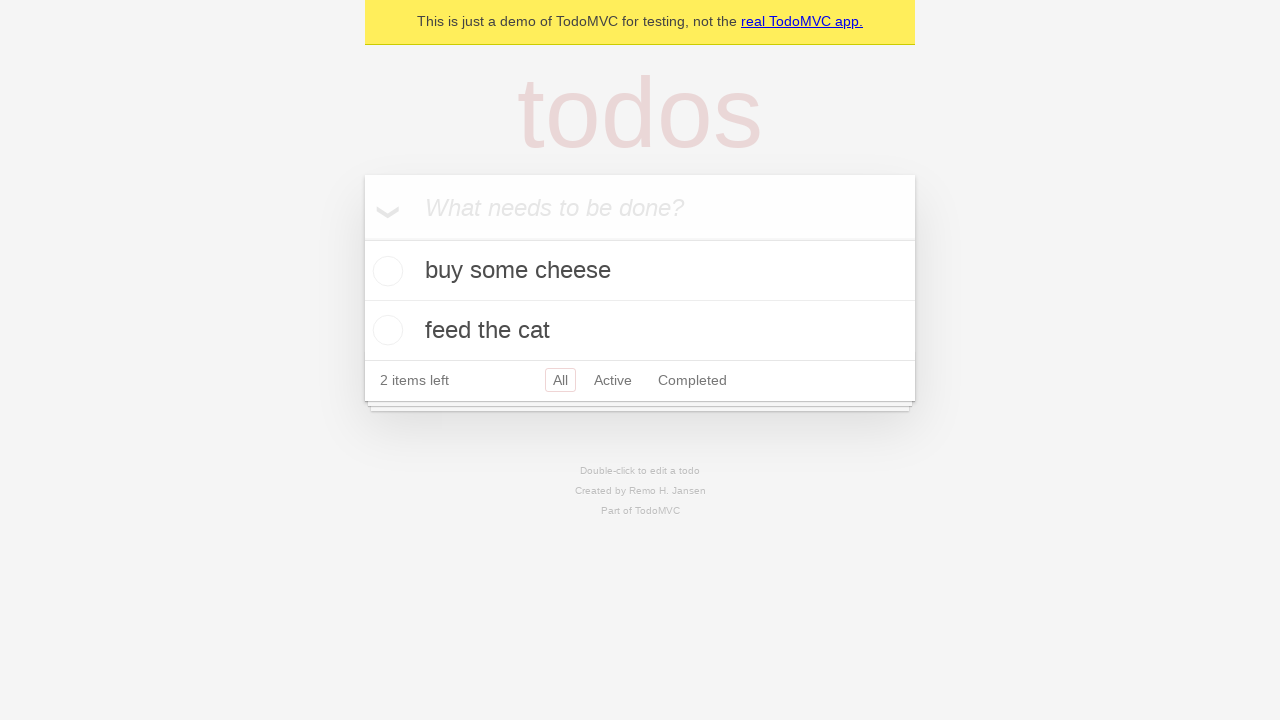